Waits for a specific price ($100) to appear, then solves a math problem by extracting a value, calculating the result, and submitting the answer

Starting URL: http://suninjuly.github.io/explicit_wait2.html

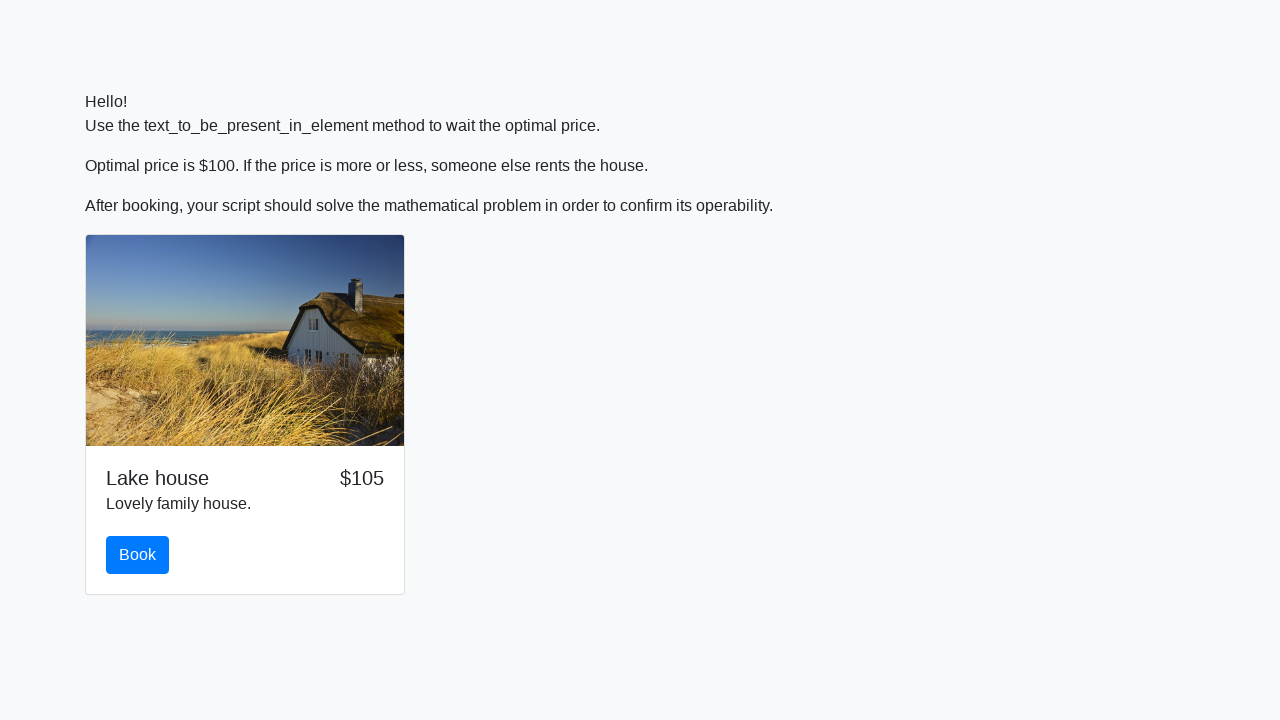

Waited for price to reach $100
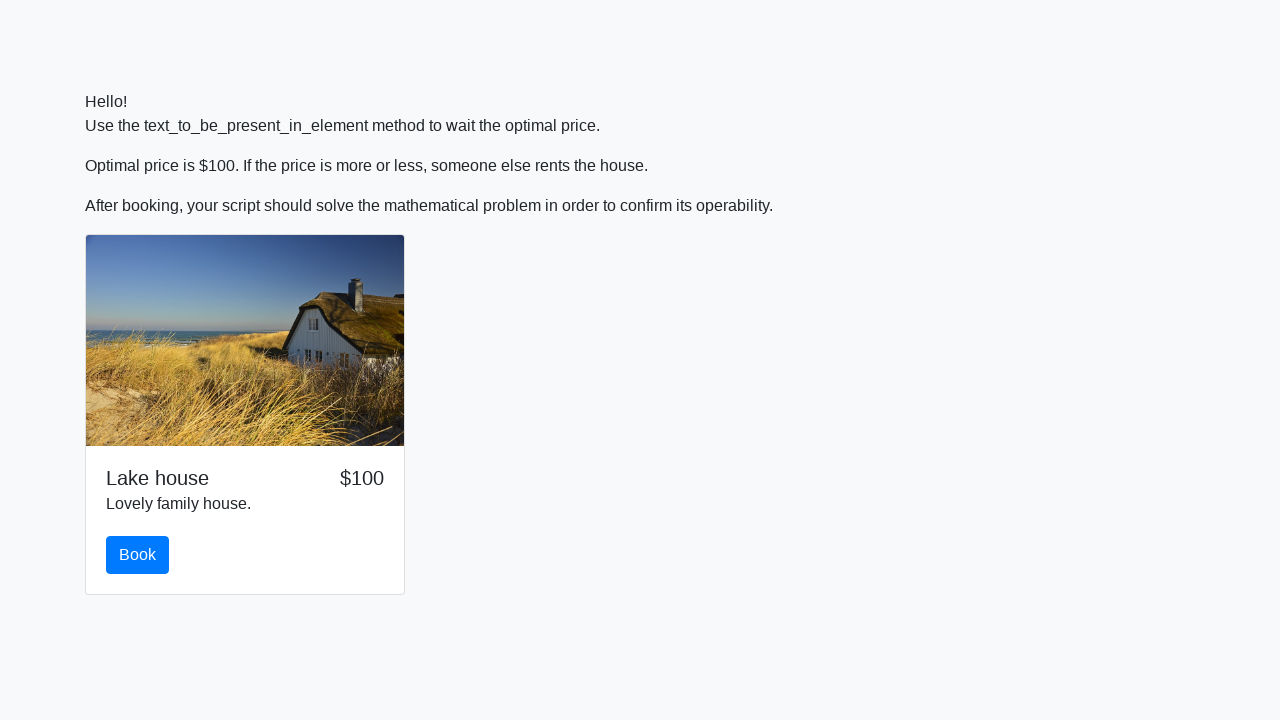

Clicked button after price appeared at (138, 555) on button
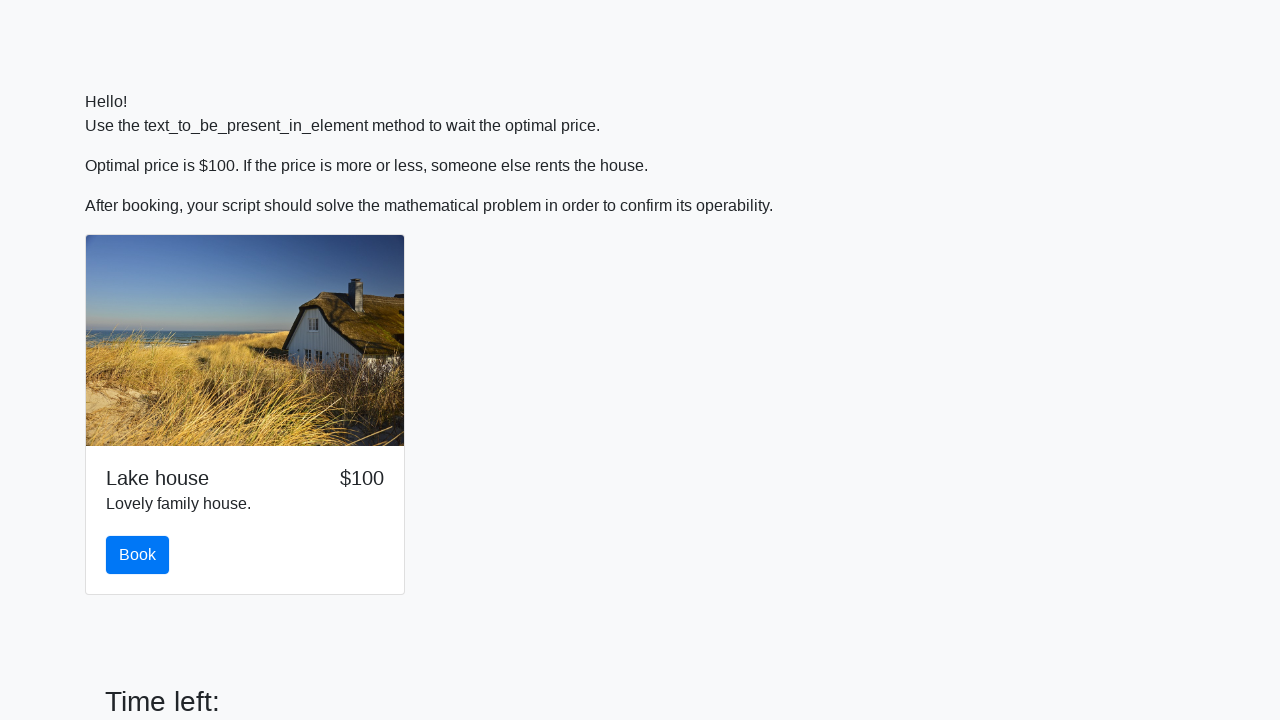

Extracted value for calculation: 339
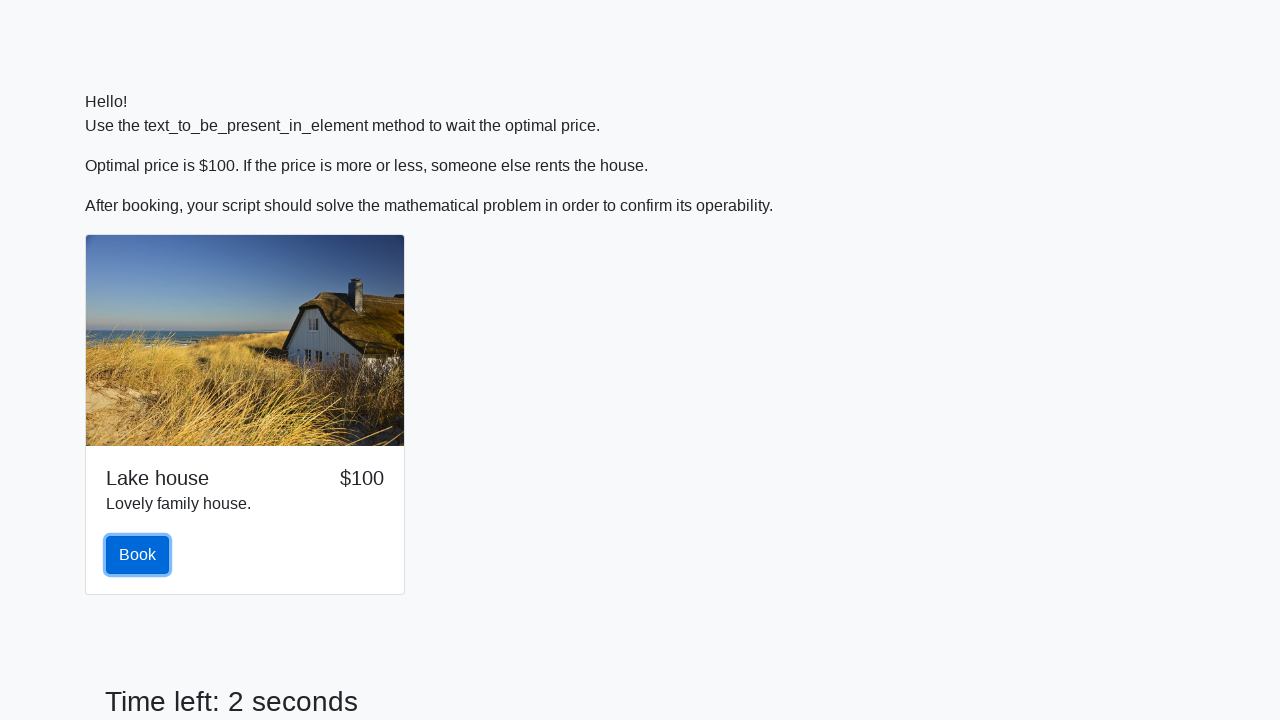

Calculated result using formula: 1.2396758132123065
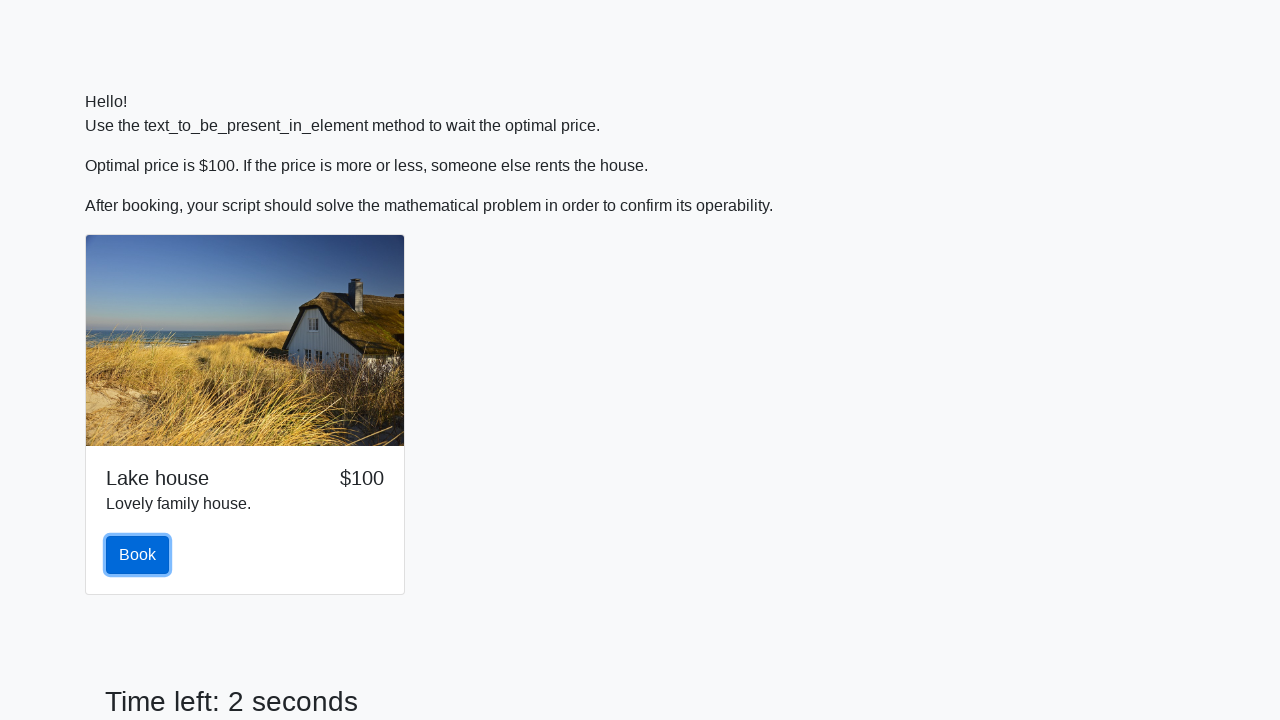

Filled answer field with calculated result on #answer
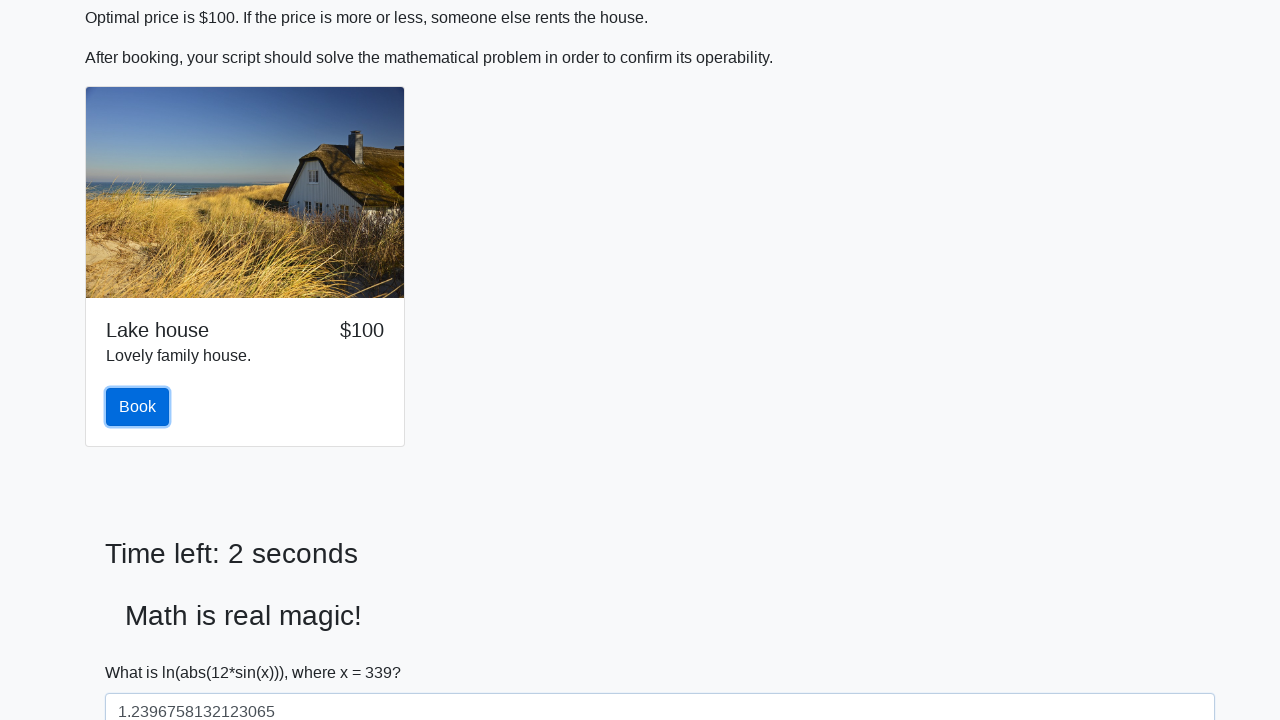

Clicked solve button to submit answer at (143, 651) on #solve
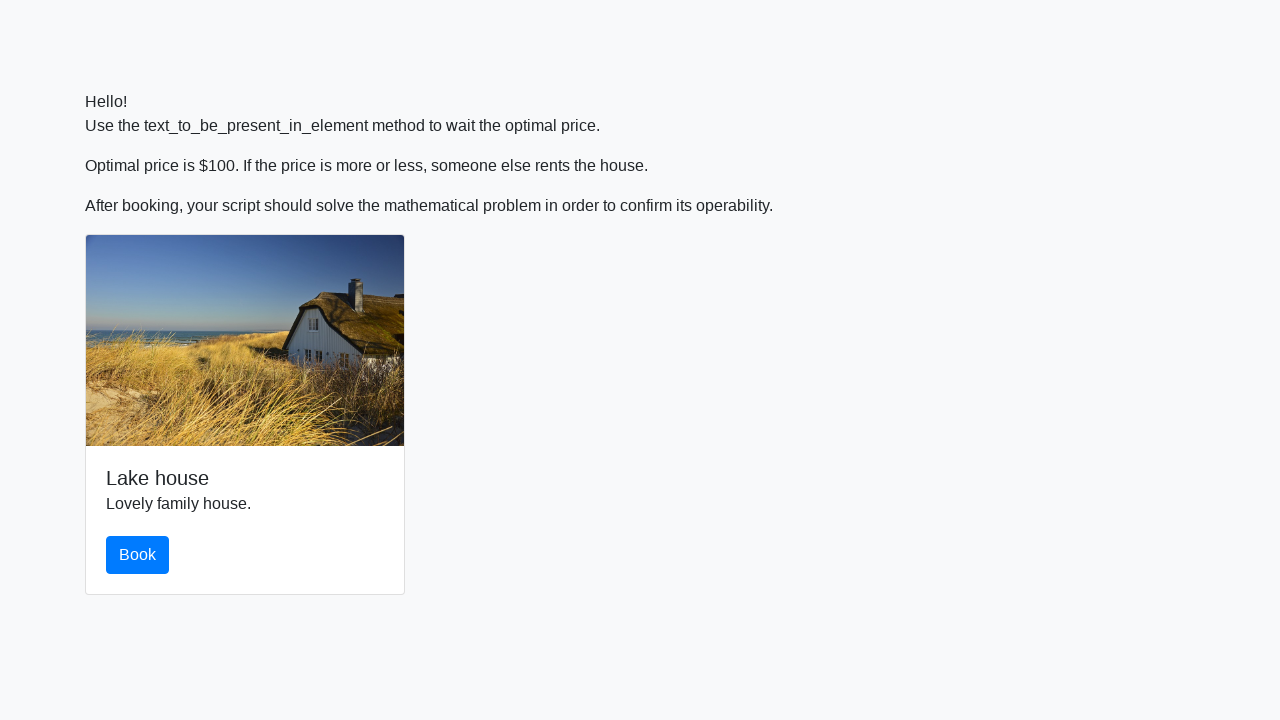

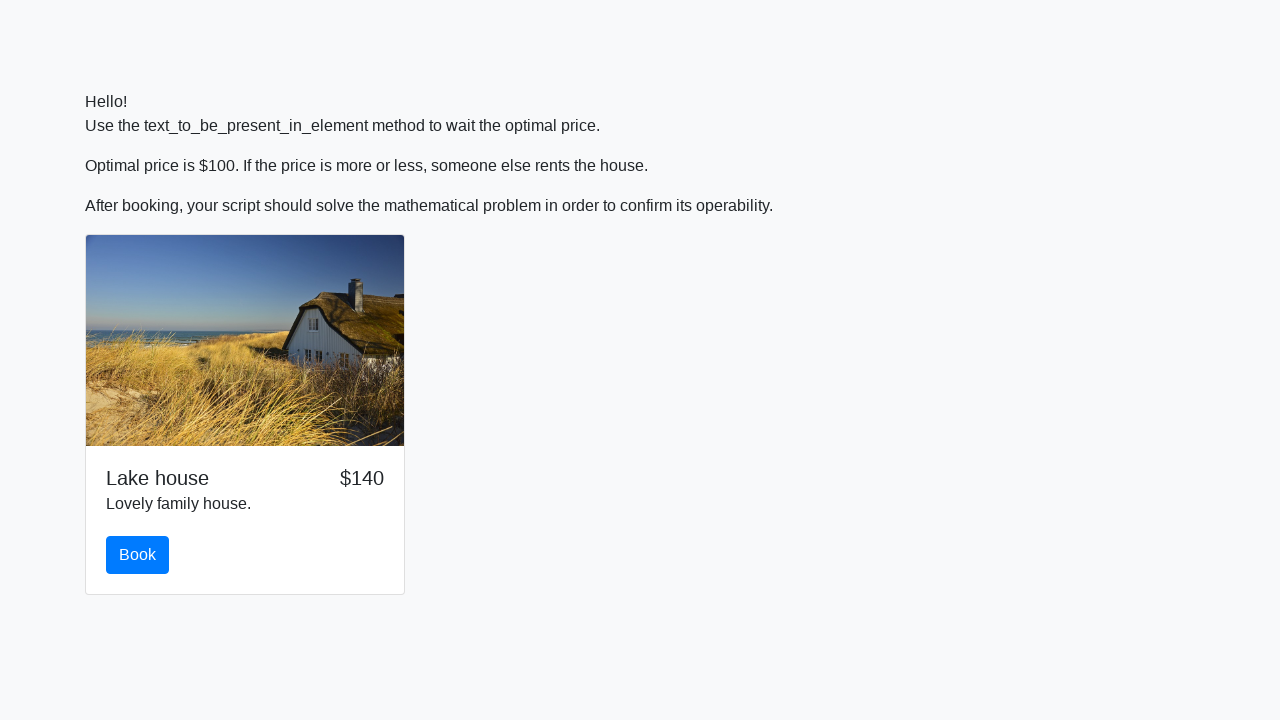